Tests a progress bar UI component by clicking the Start button to initiate progress, waiting for the Reset button to appear, and then clicking Reset to reset the progress bar.

Starting URL: https://demoapps.qspiders.com/ui/progress?sublist=0

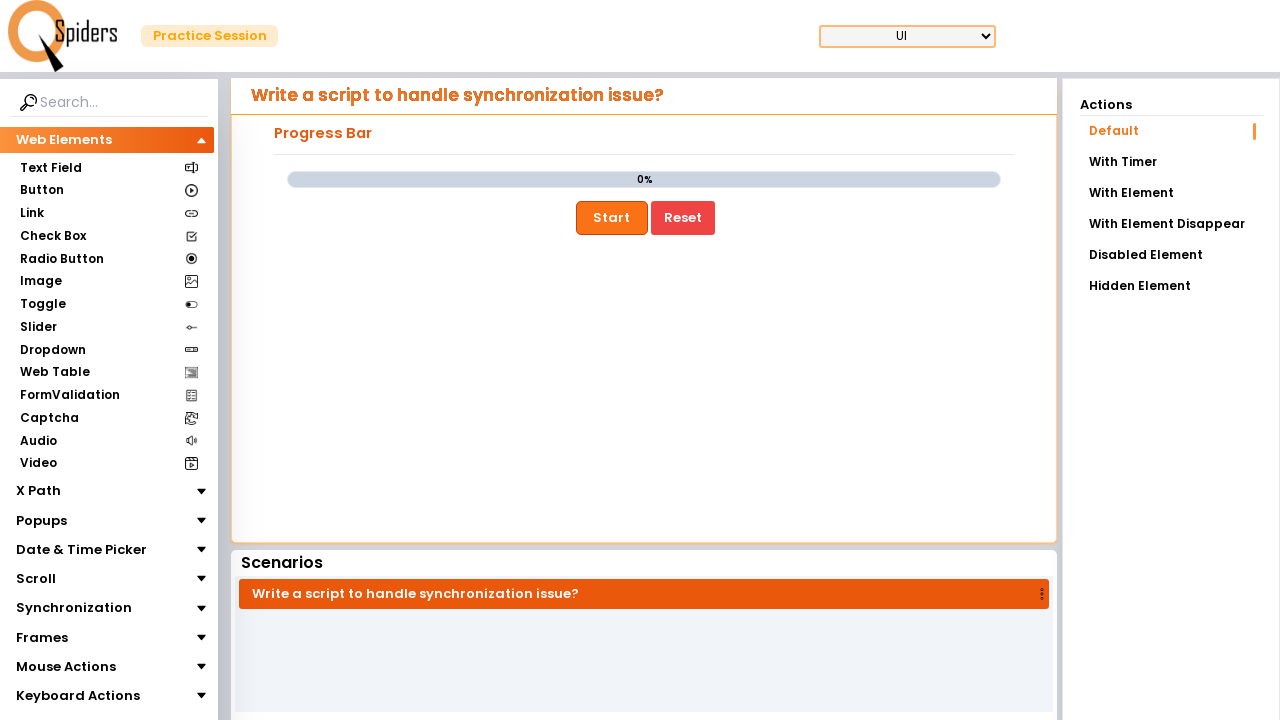

Clicked the Start button to initiate progress bar at (612, 218) on xpath=//button[text()='Start']
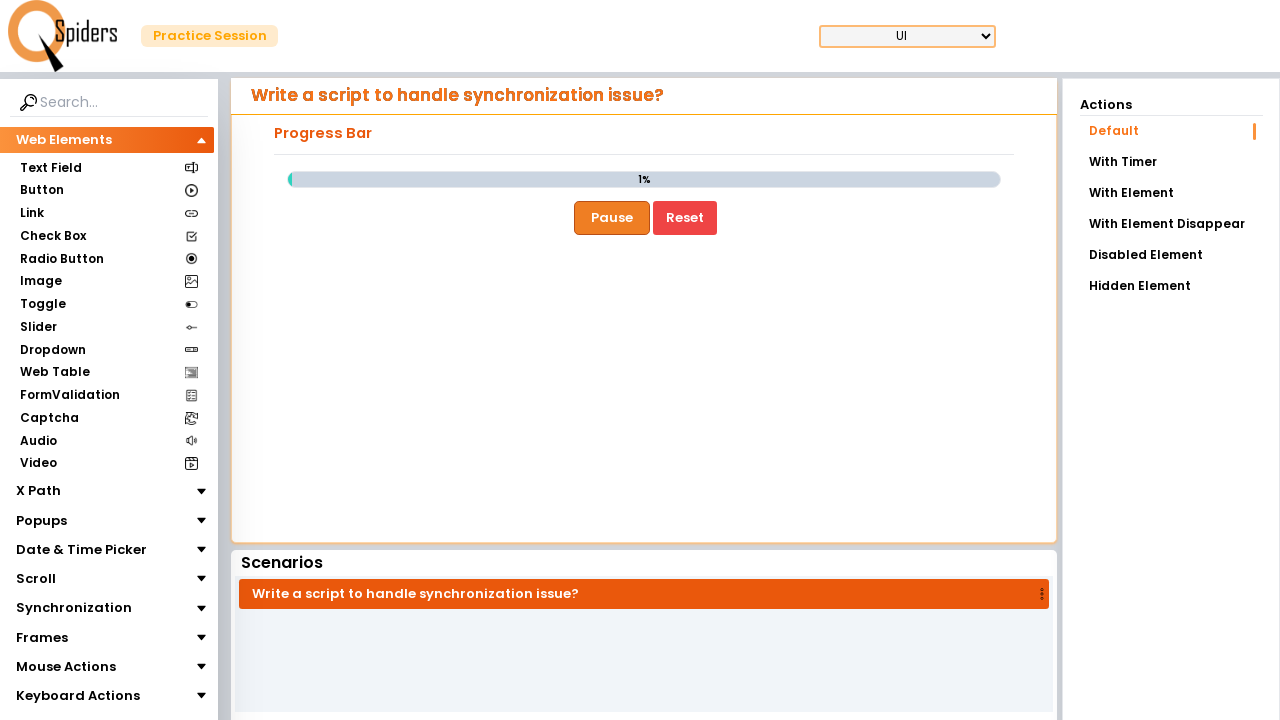

Waited for Reset button to become visible, indicating progress completed
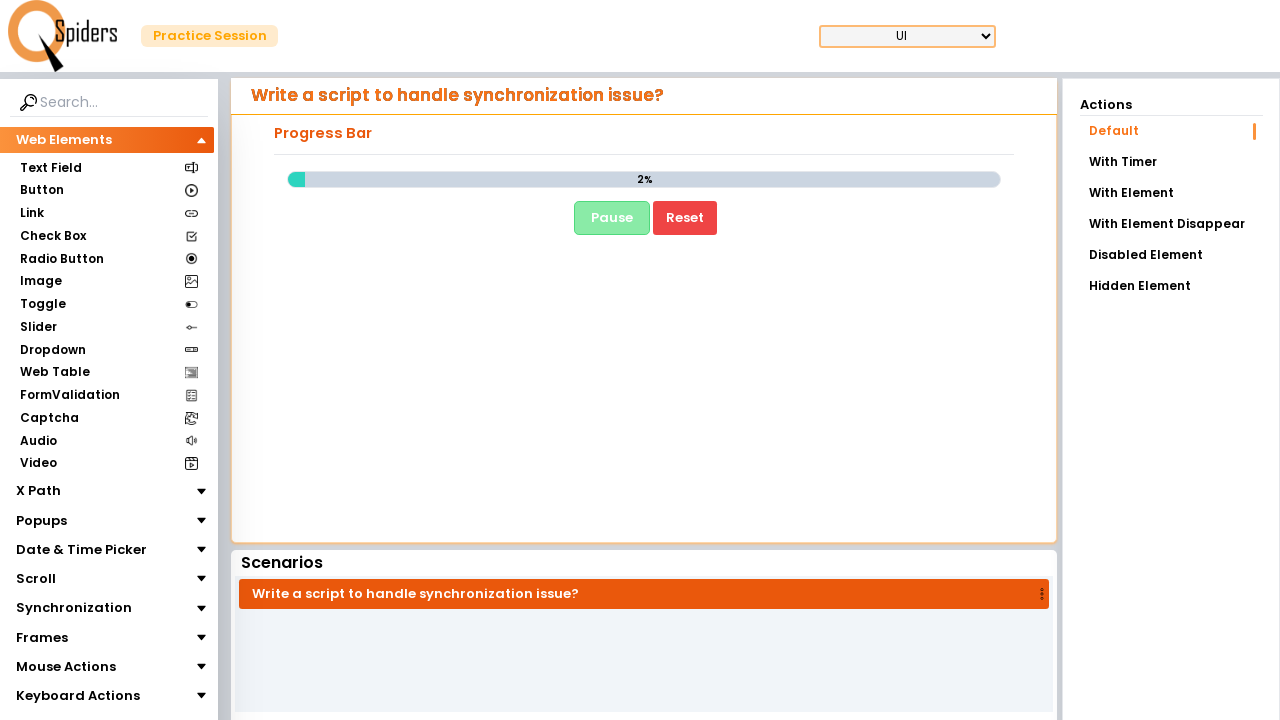

Clicked the Reset button to reset the progress bar at (685, 218) on xpath=//button[text()='Reset']
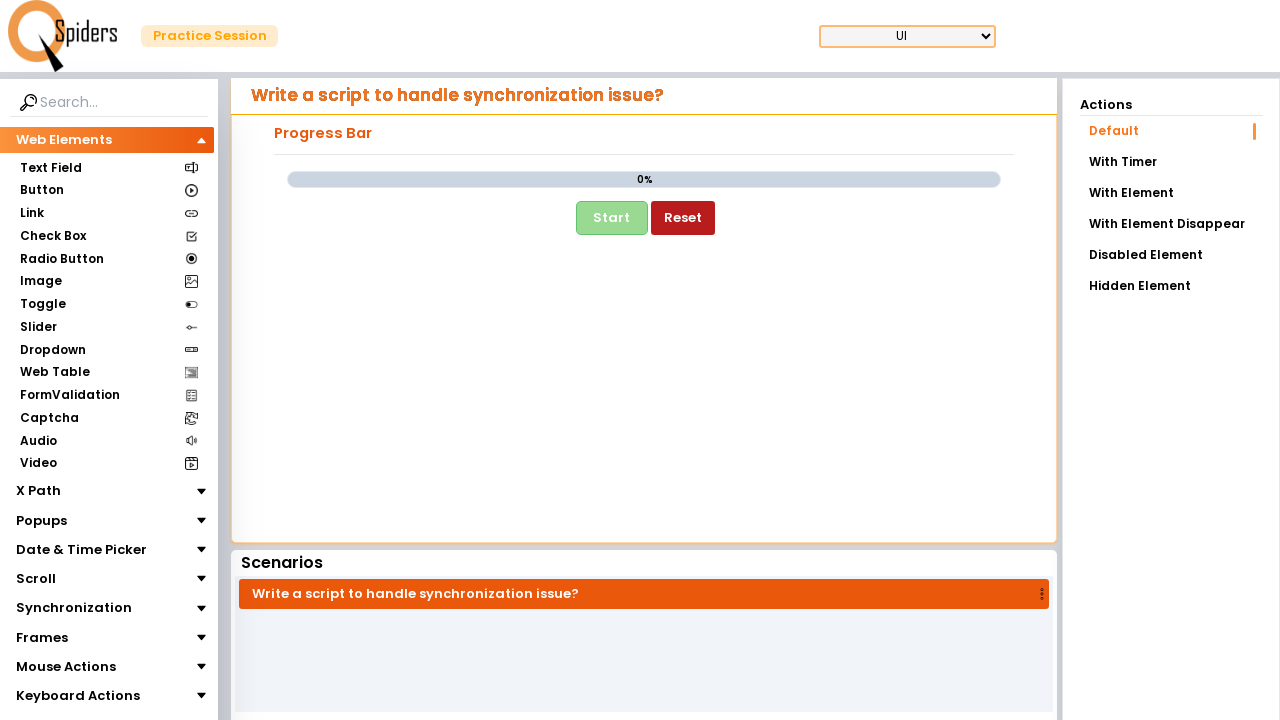

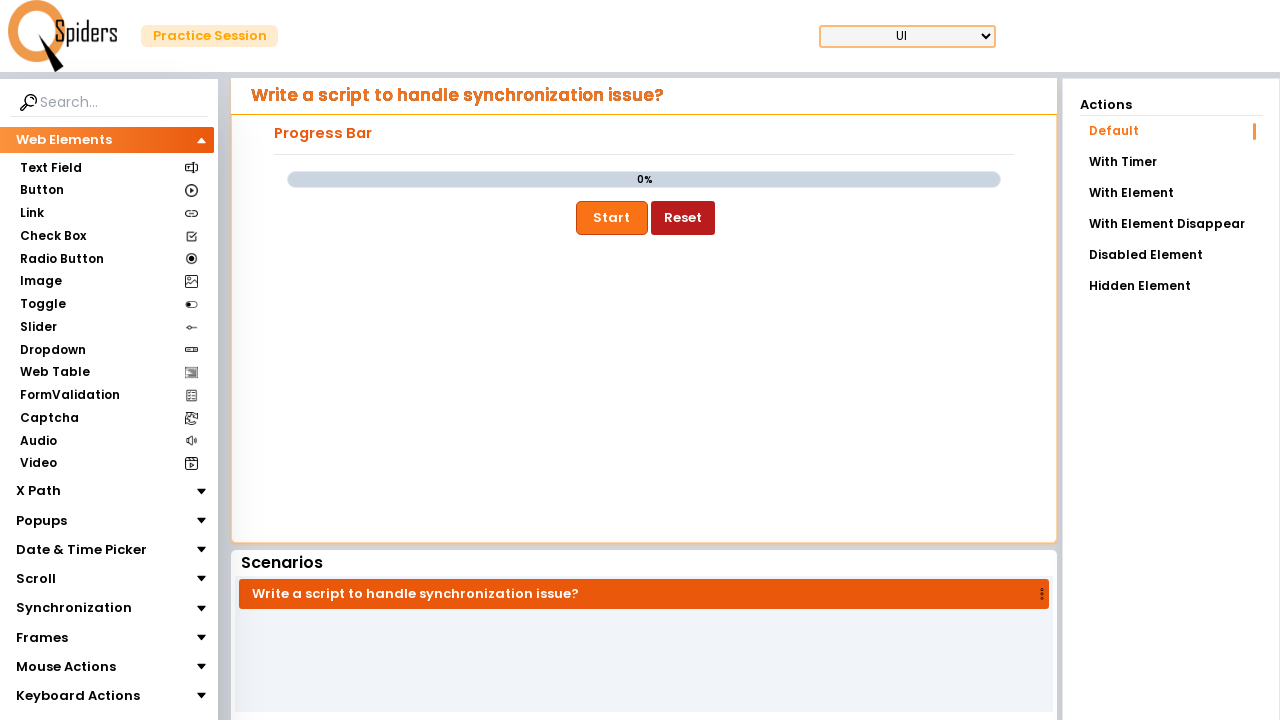